Navigates through a paginated book catalog by clicking "next" page buttons to traverse multiple pages of listings, verifying that book links are present on each page.

Starting URL: https://books.toscrape.com/catalogue/category/books_1/index.html

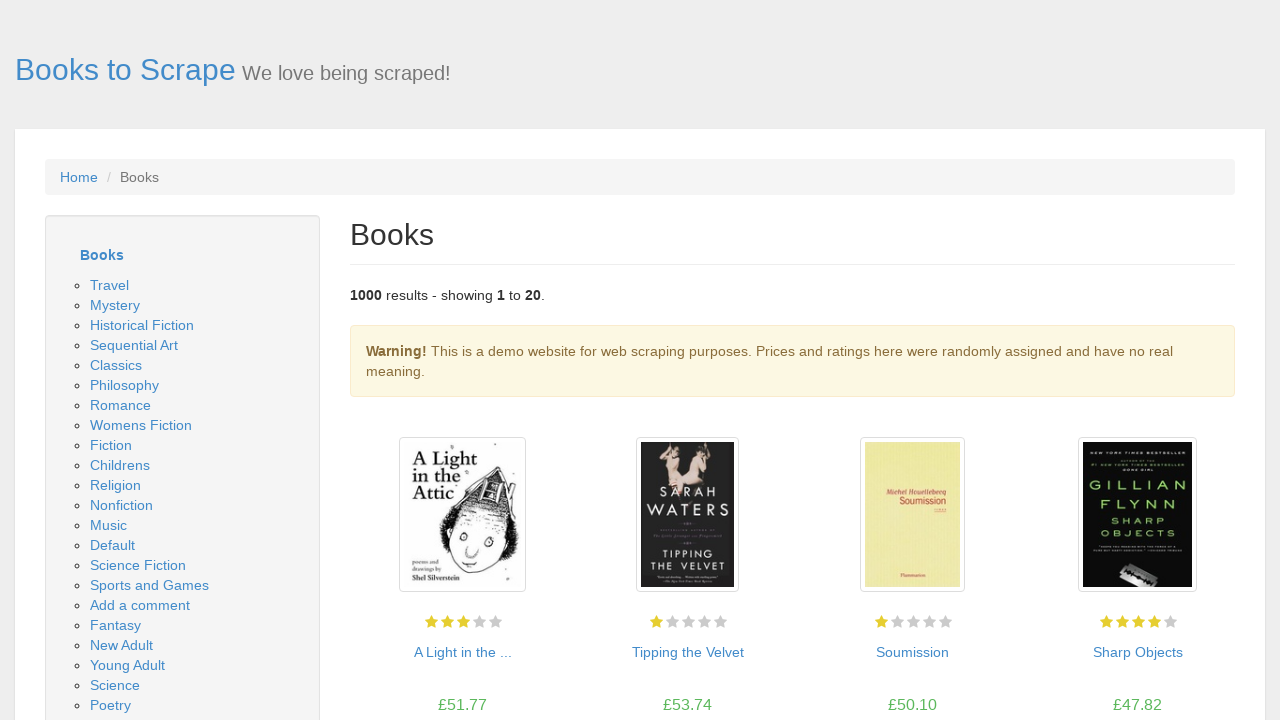

Waited for book listings to load
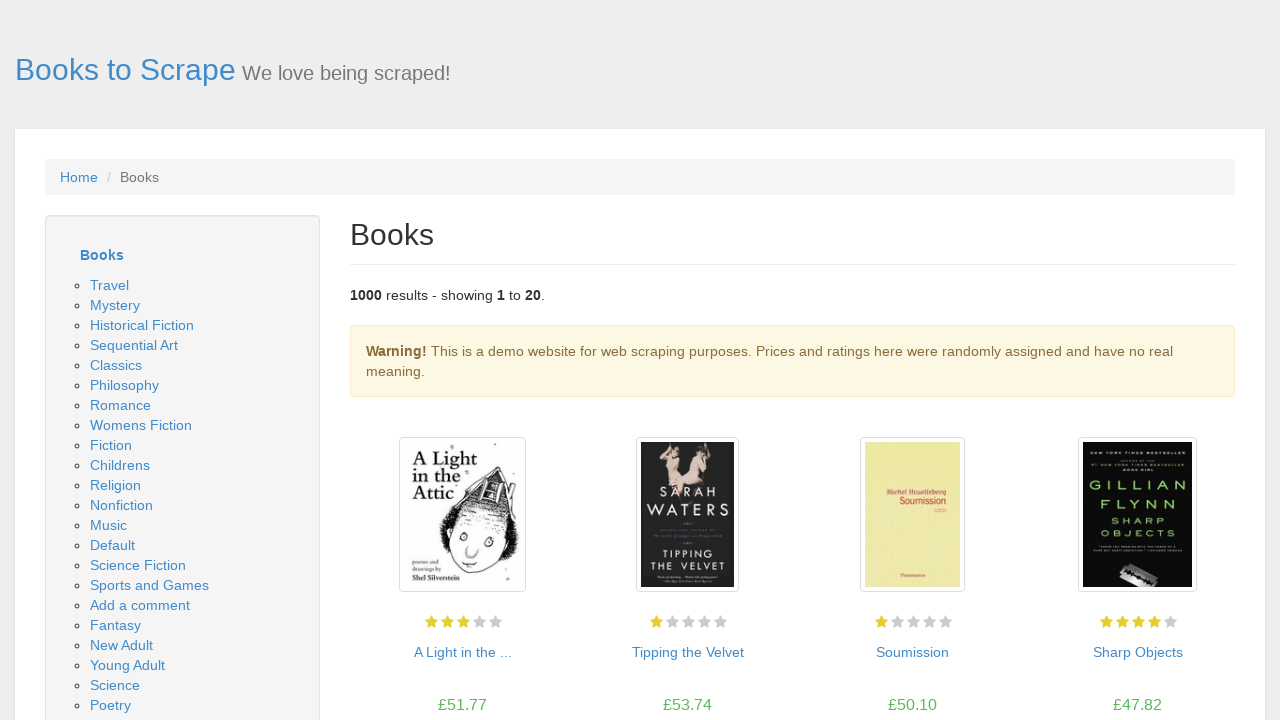

Found 20 book links on page 1
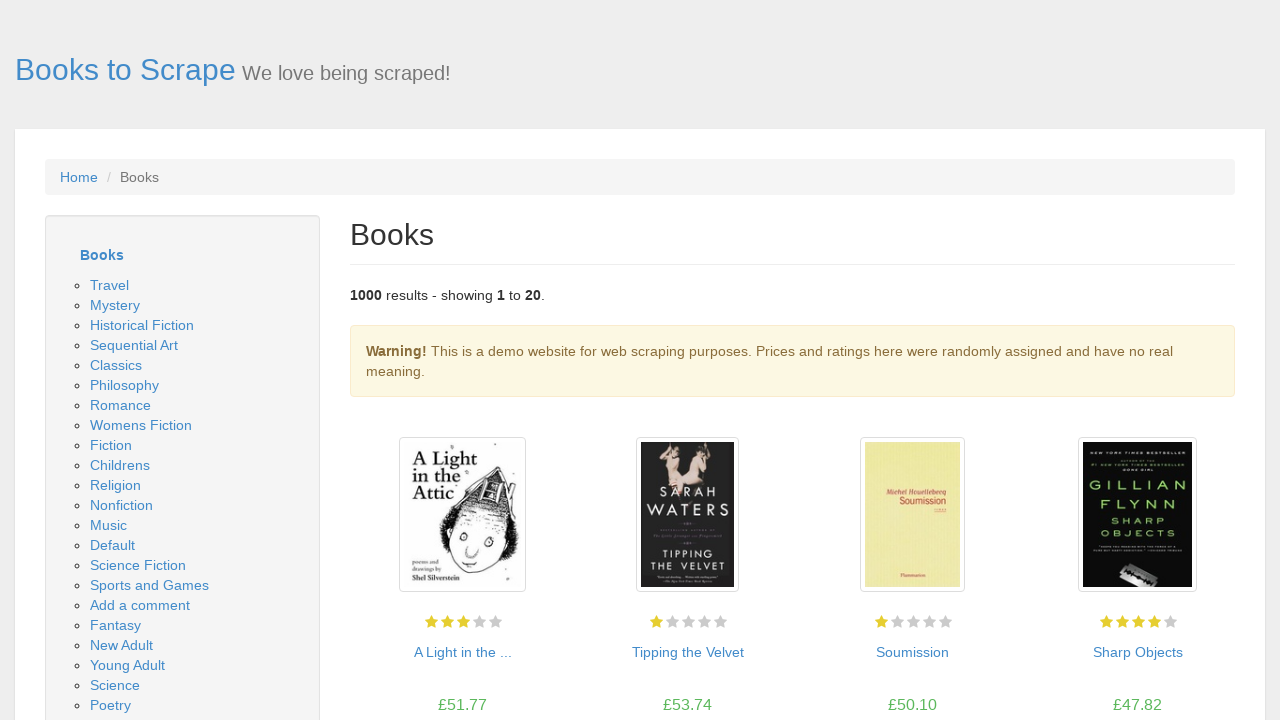

Verified books are present on page 1
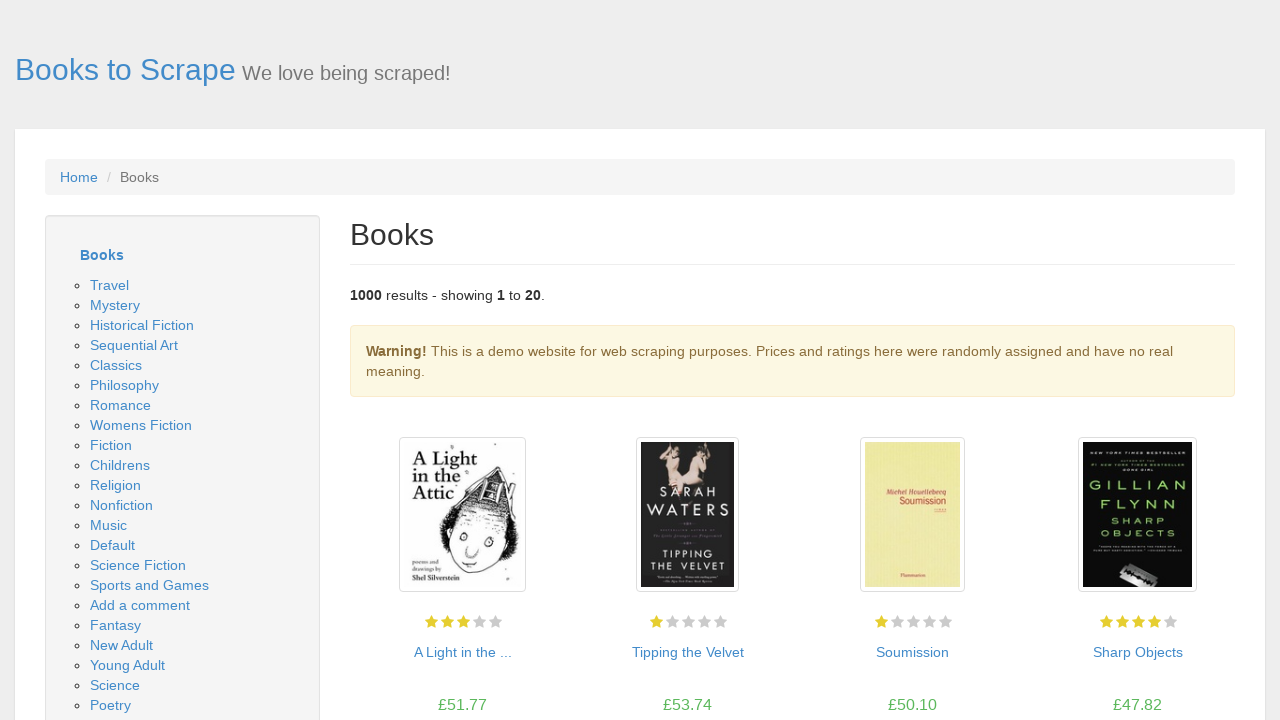

Checked for next page button on page 1
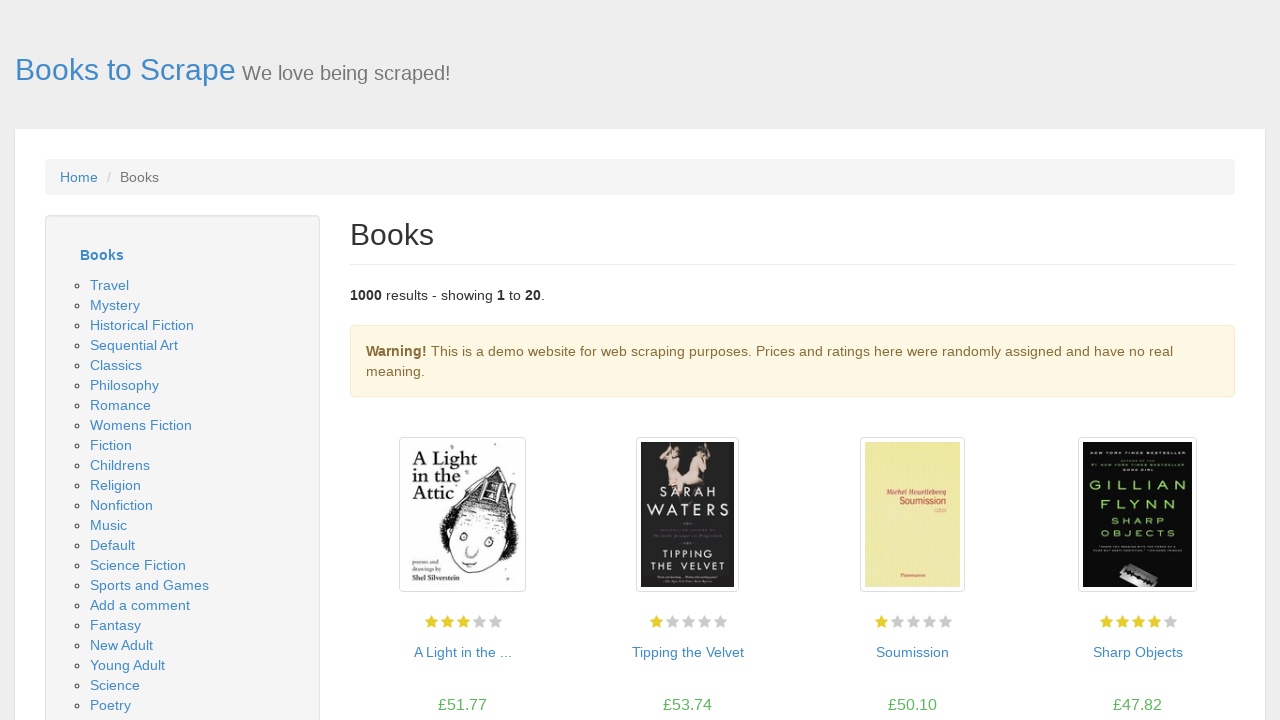

Clicked next page button to navigate to page 2
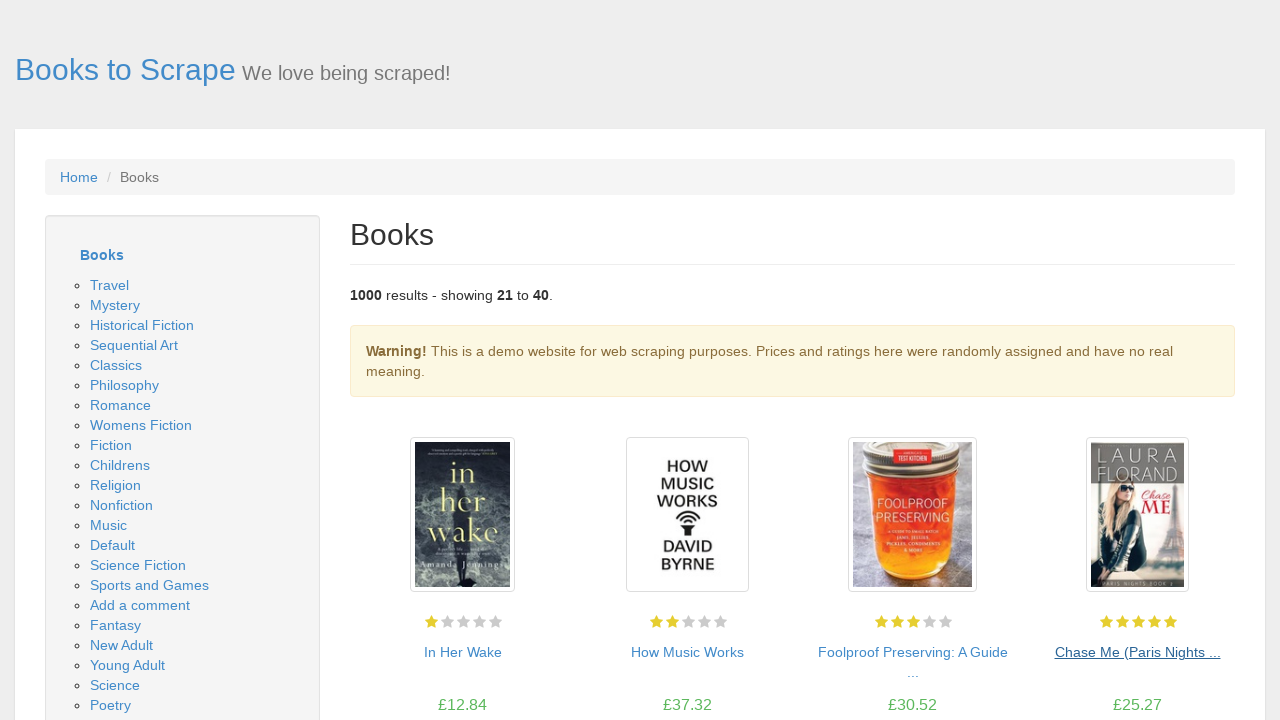

Waited for page 2 to load
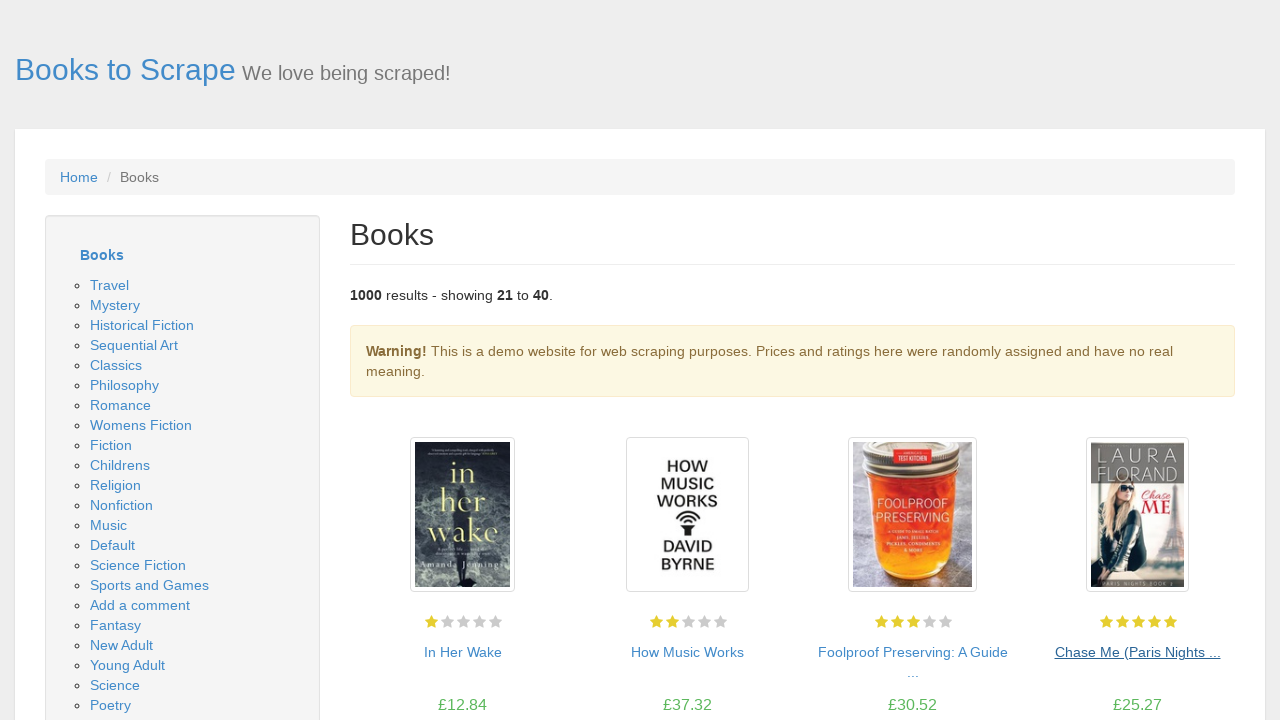

Found 20 book links on page 2
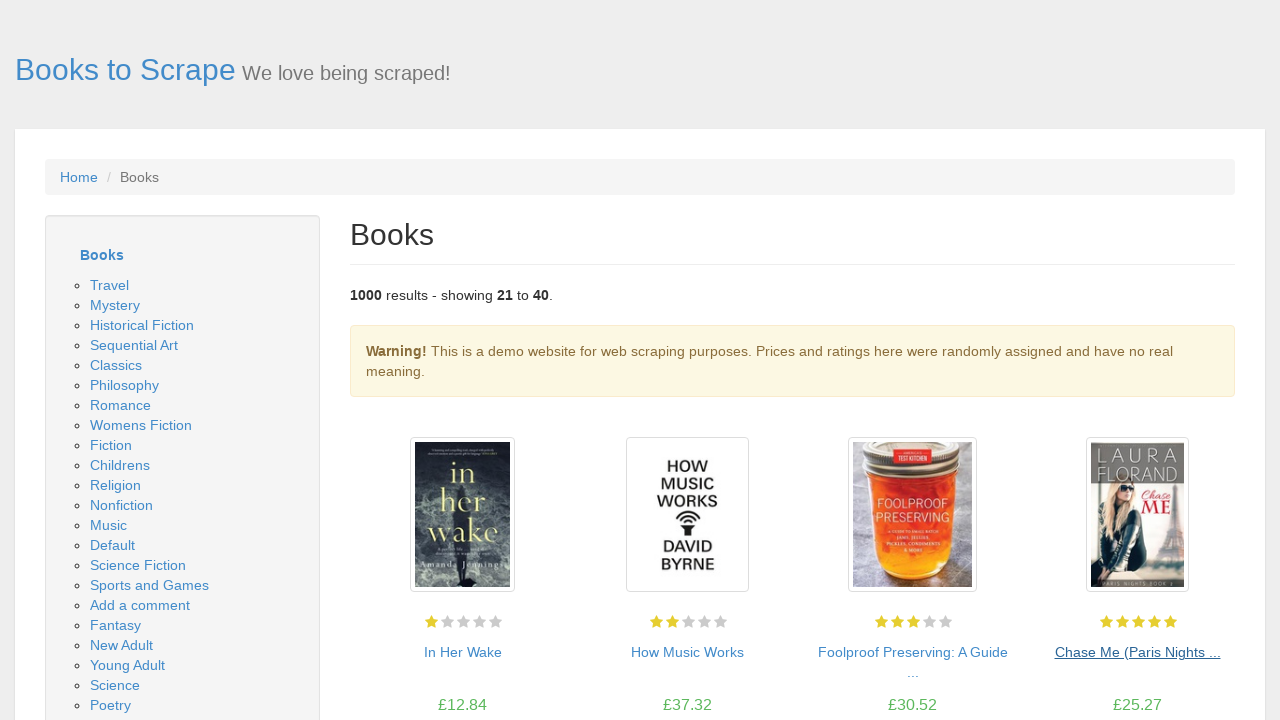

Verified books are present on page 2
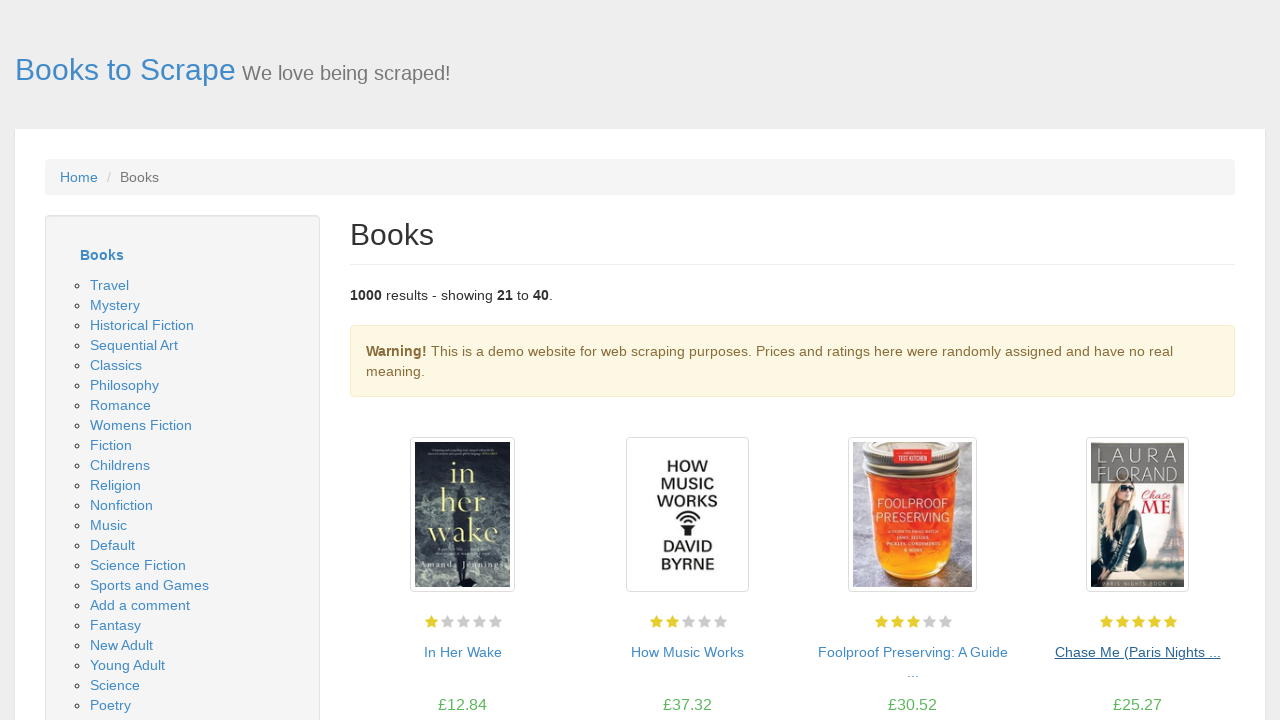

Checked for next page button on page 2
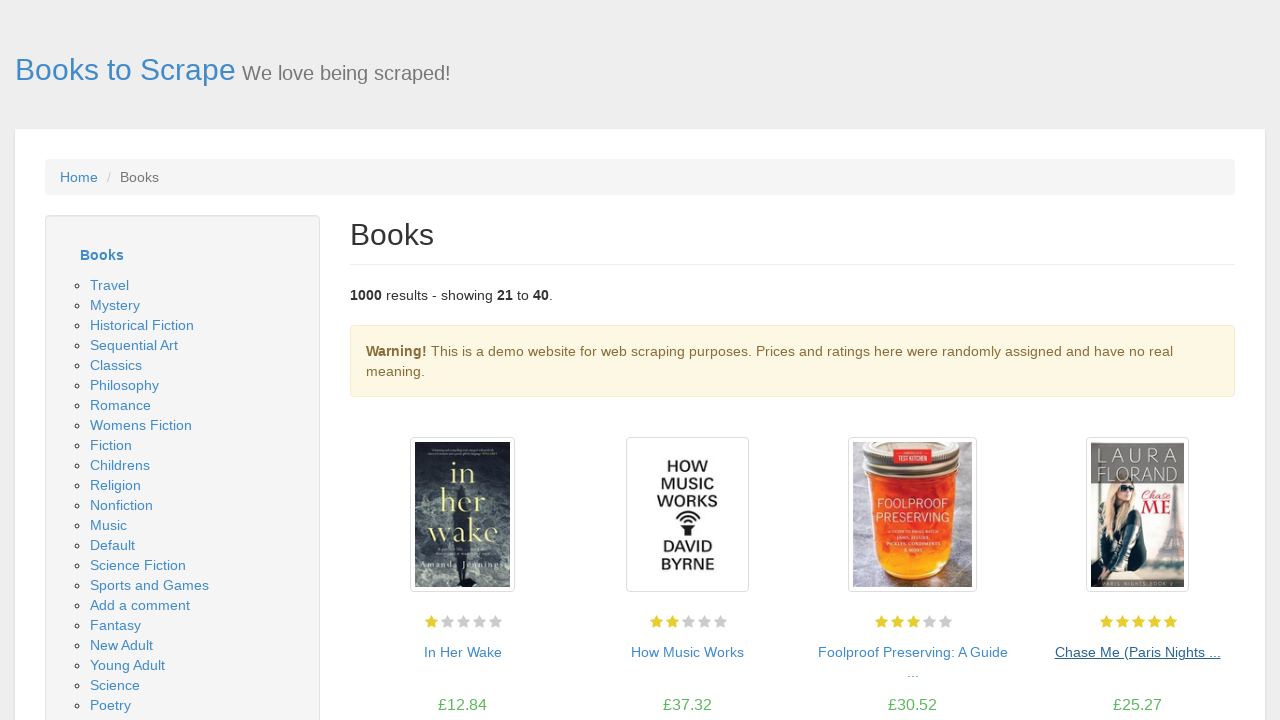

Clicked next page button to navigate to page 3
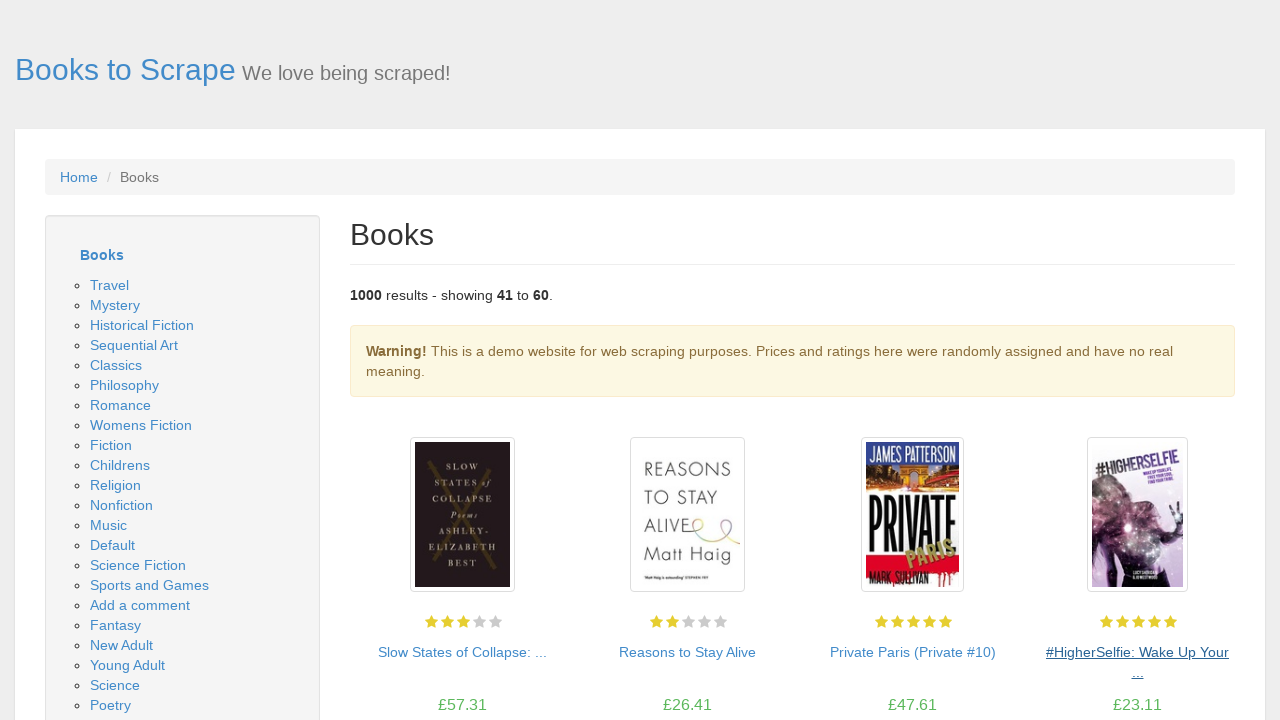

Waited for page 3 to load
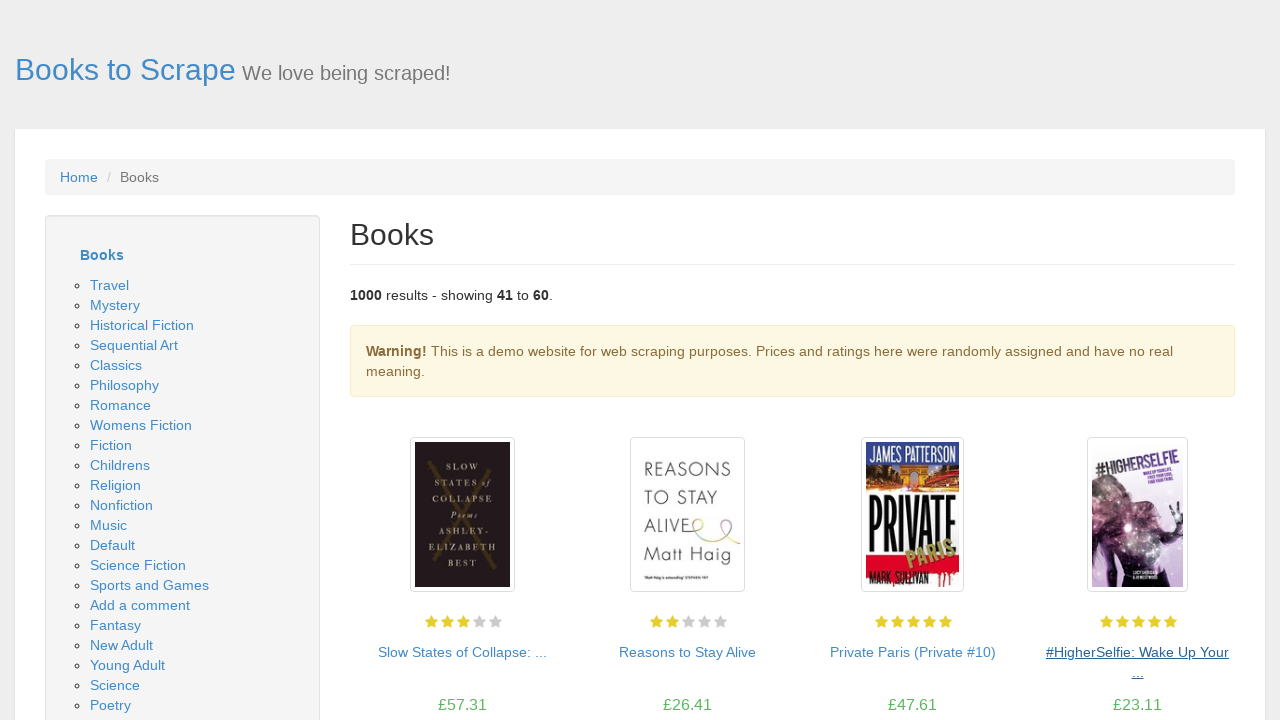

Found 20 book links on page 3
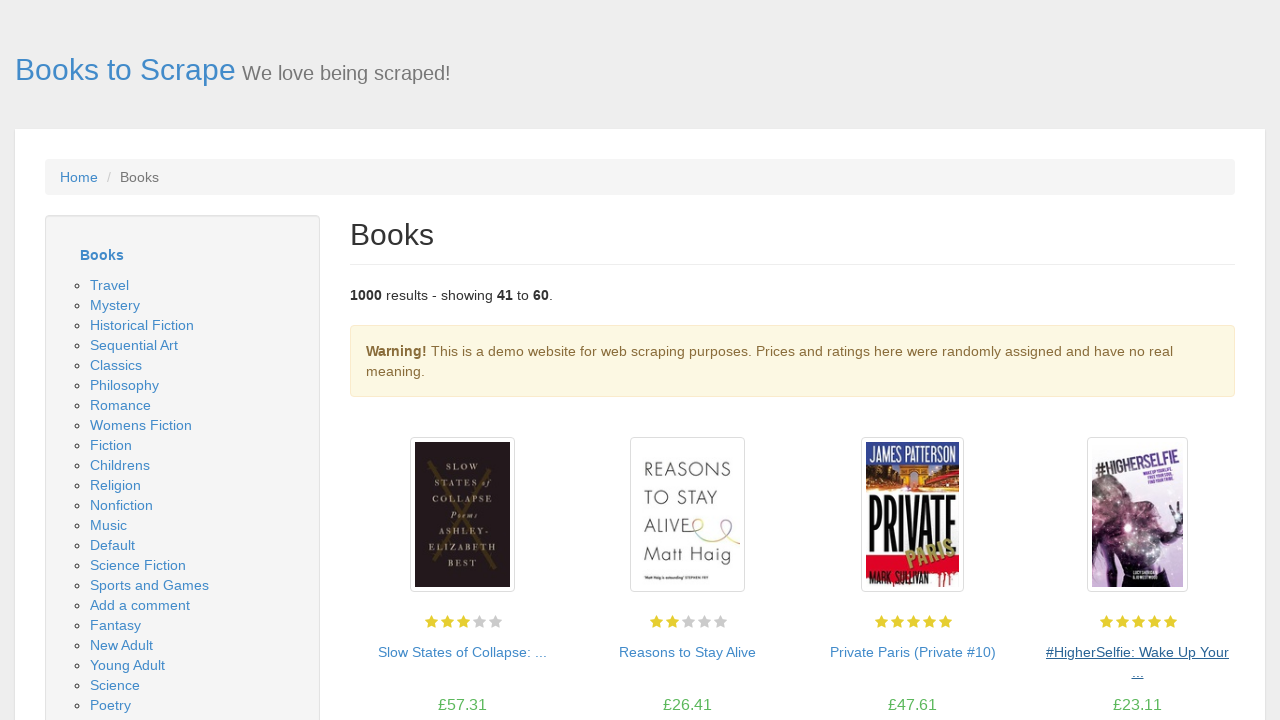

Verified books are present on page 3
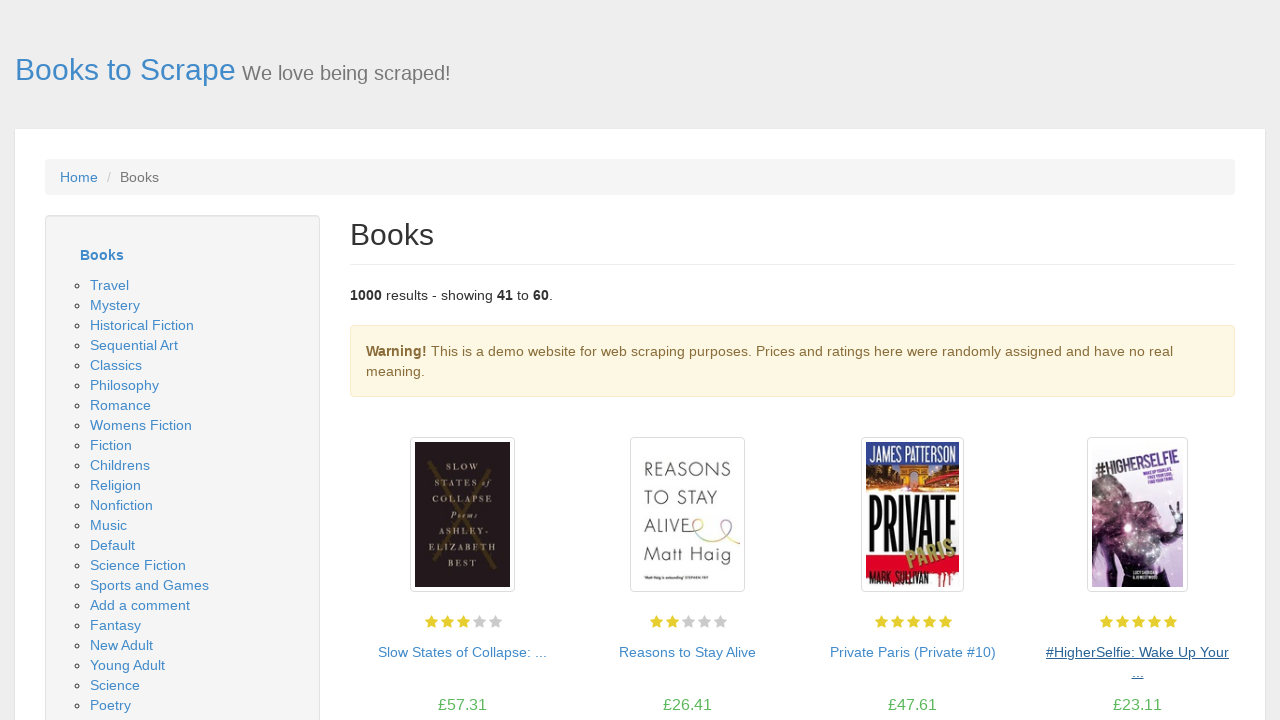

Checked for next page button on page 3
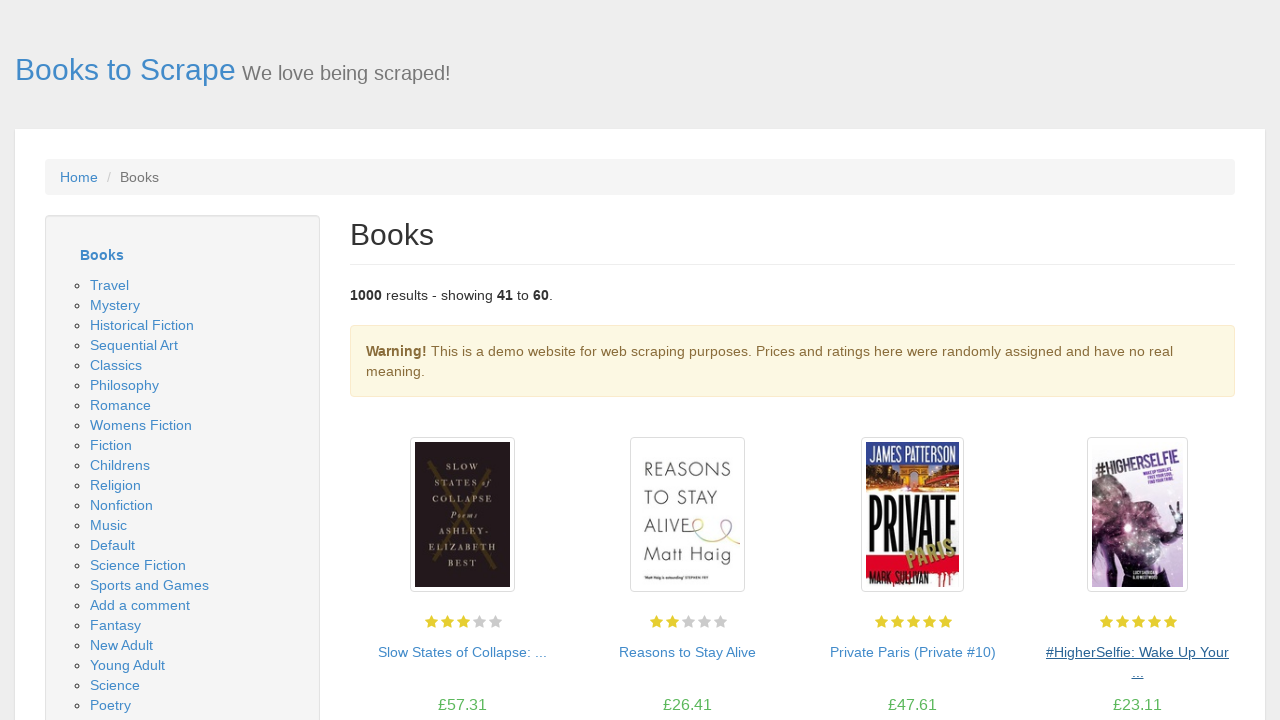

Clicked next page button to navigate to page 4
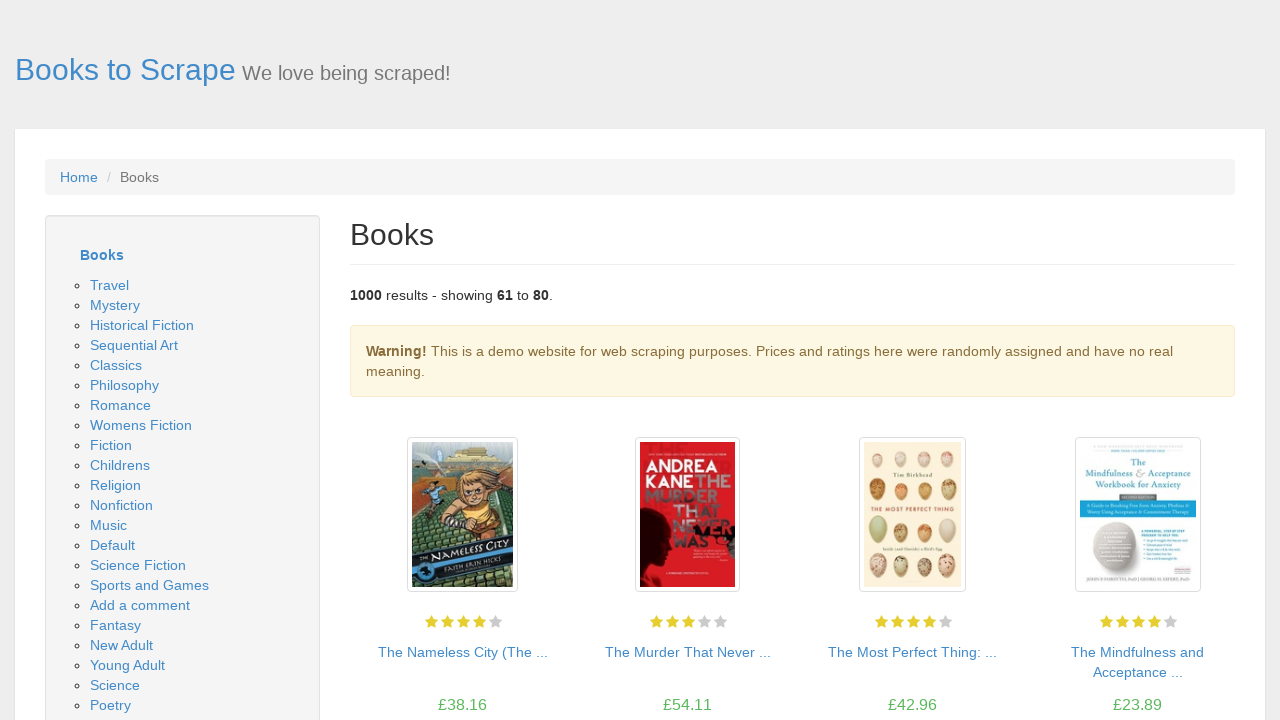

Waited for page 4 to load
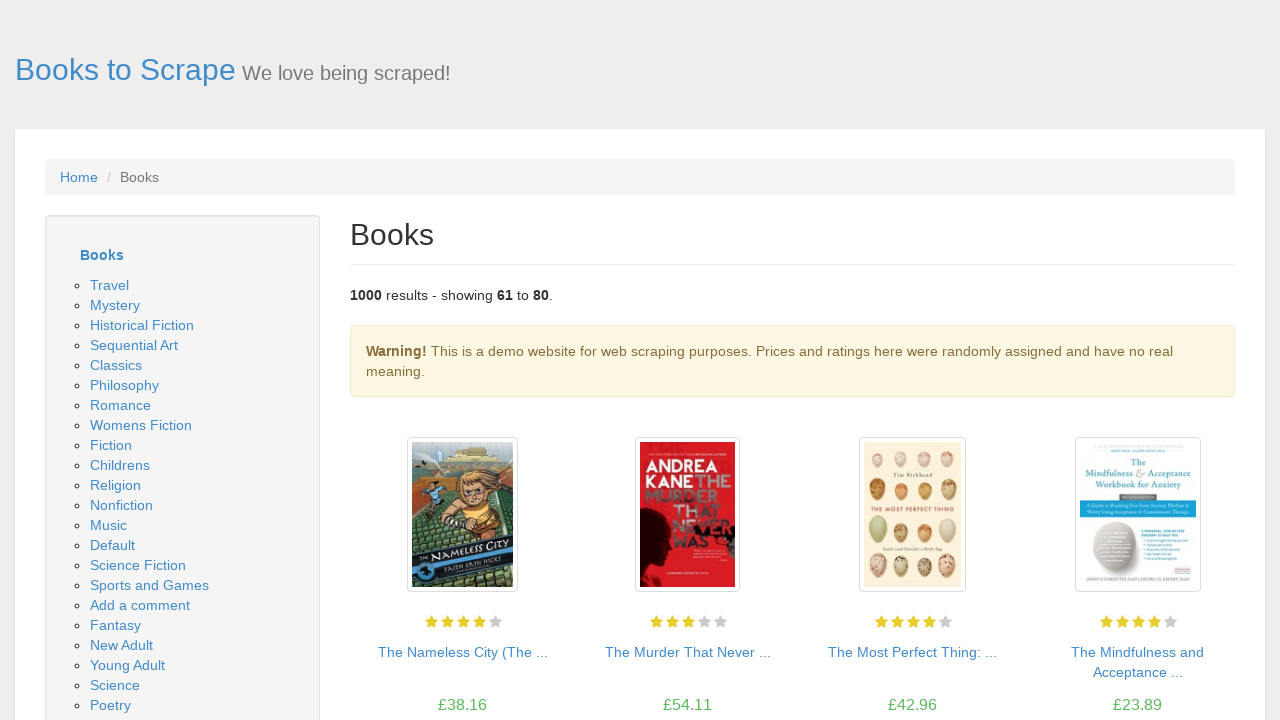

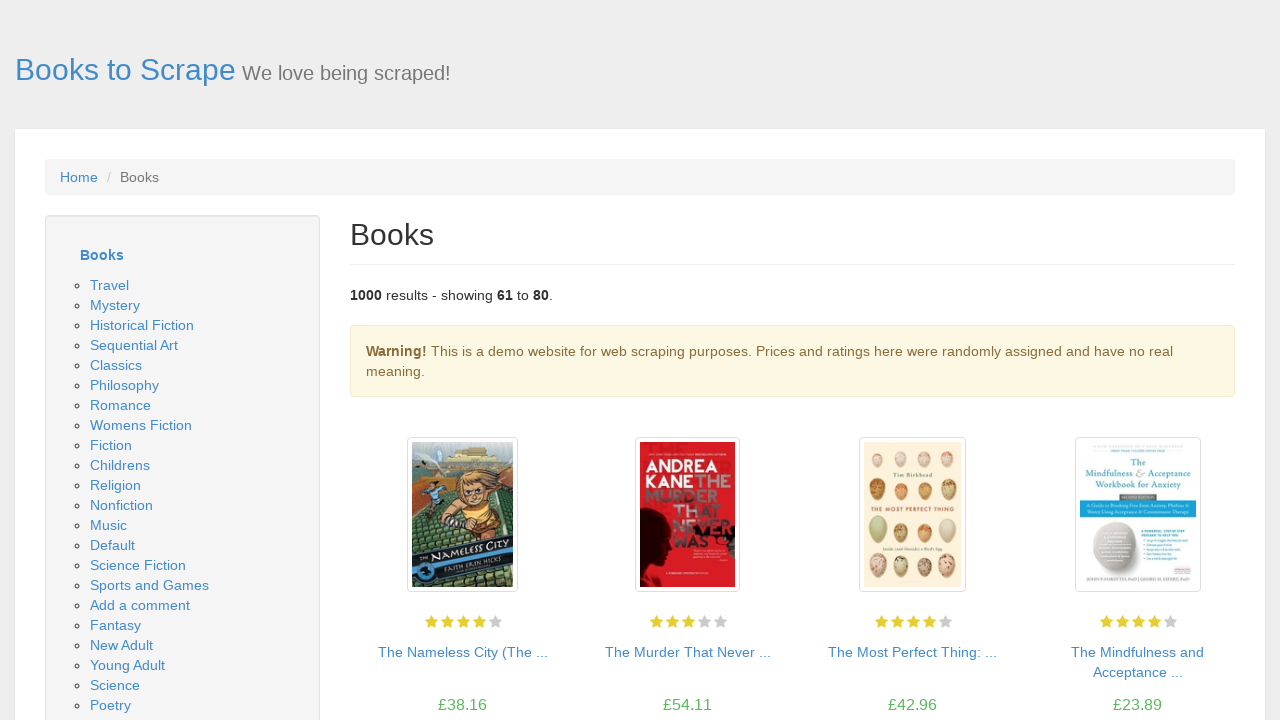